Tests that todo data persists after page reload

Starting URL: https://demo.playwright.dev/todomvc

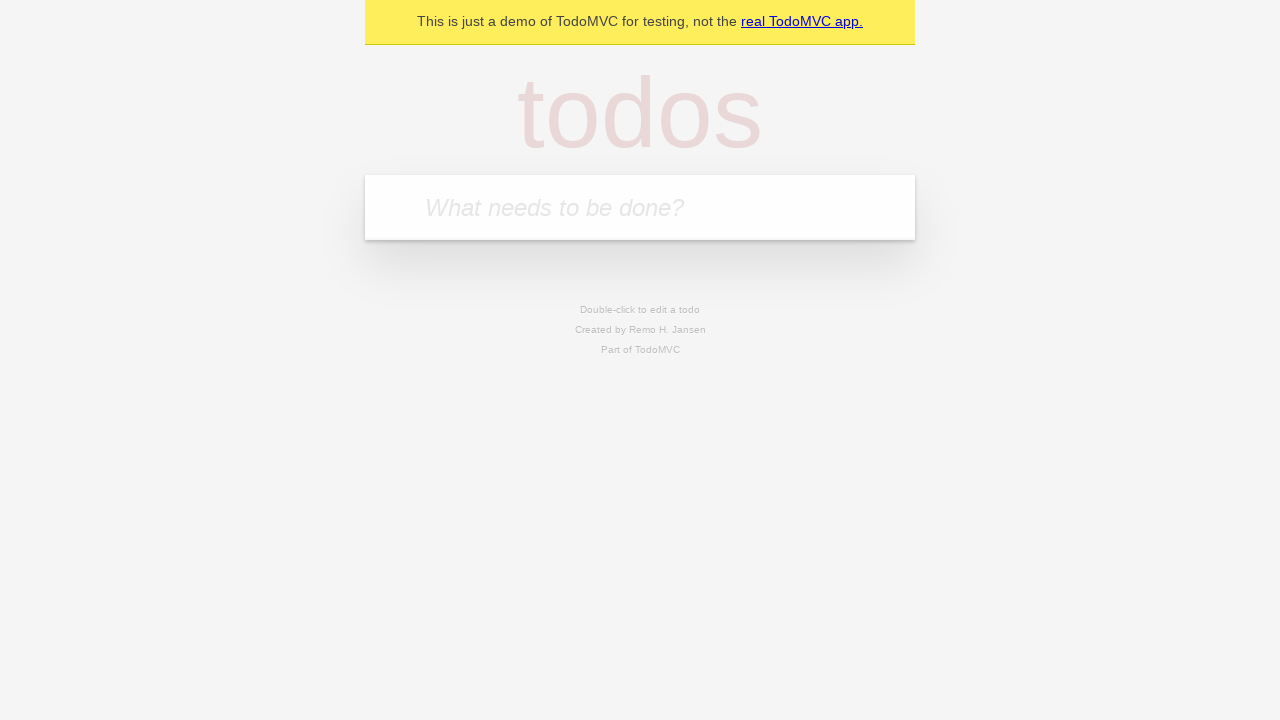

Filled todo input with 'buy some cheese' on internal:attr=[placeholder="What needs to be done?"i]
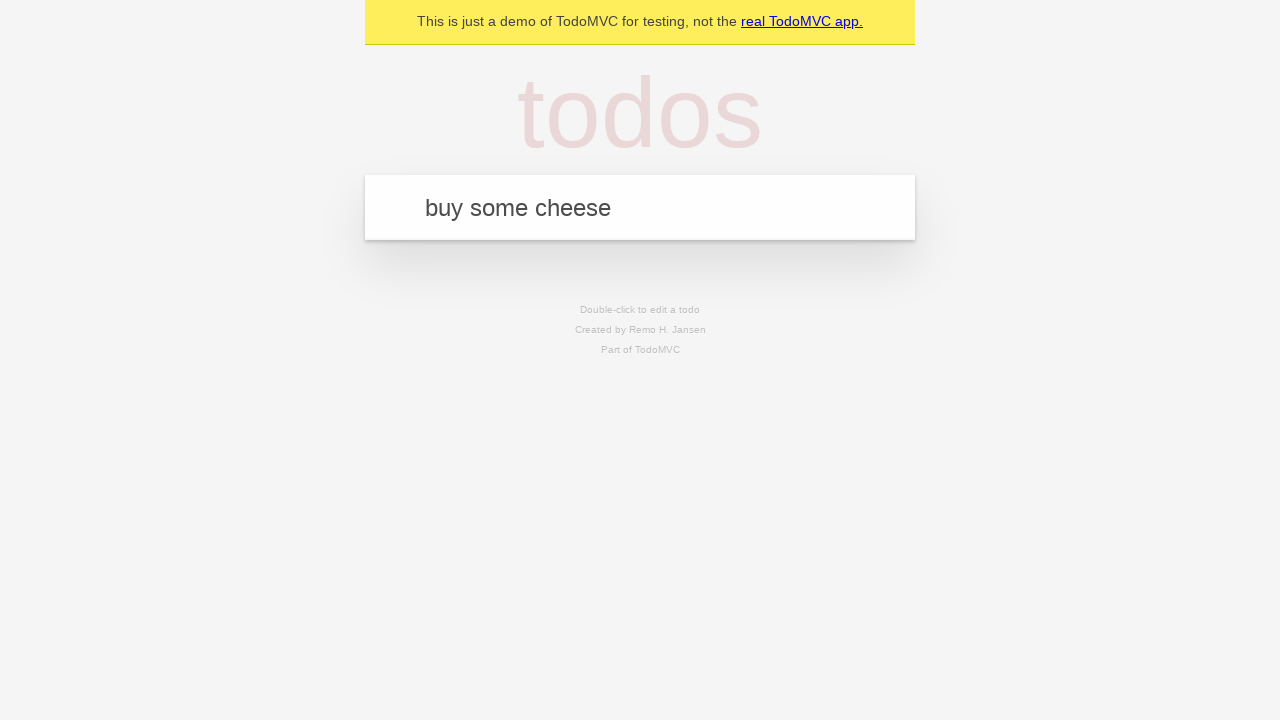

Pressed Enter to create todo 'buy some cheese' on internal:attr=[placeholder="What needs to be done?"i]
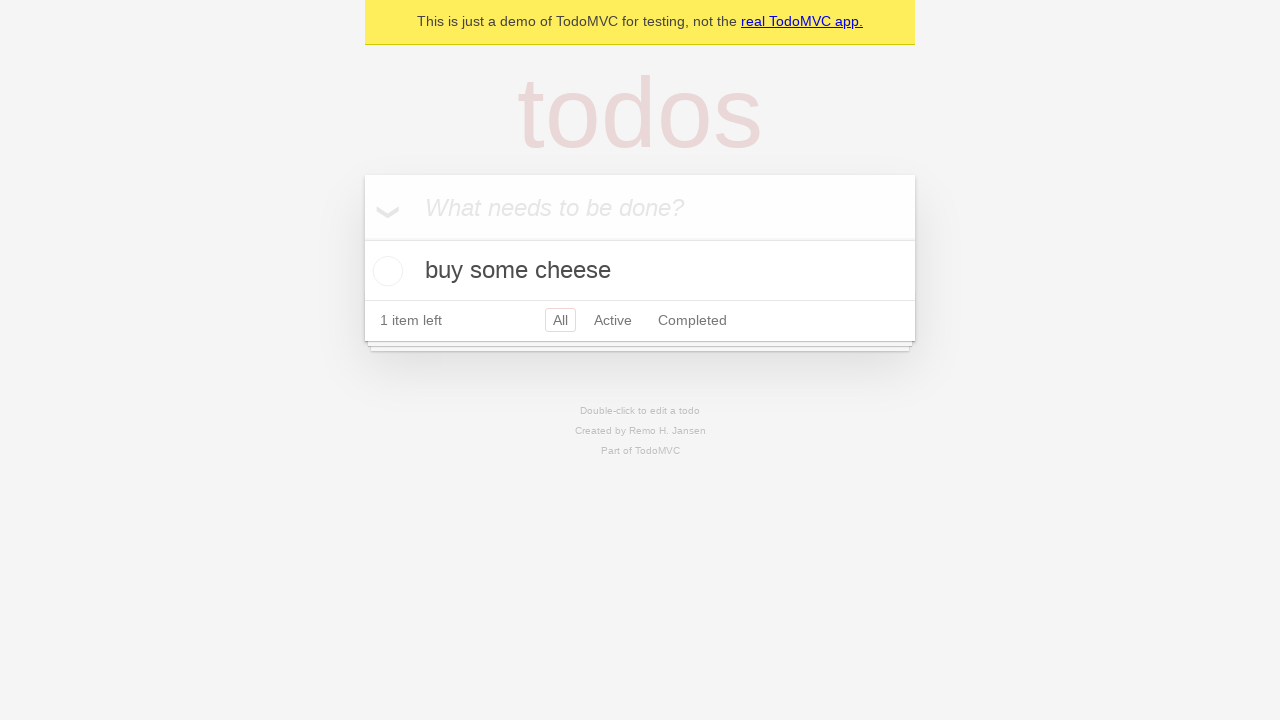

Filled todo input with 'feed the cat' on internal:attr=[placeholder="What needs to be done?"i]
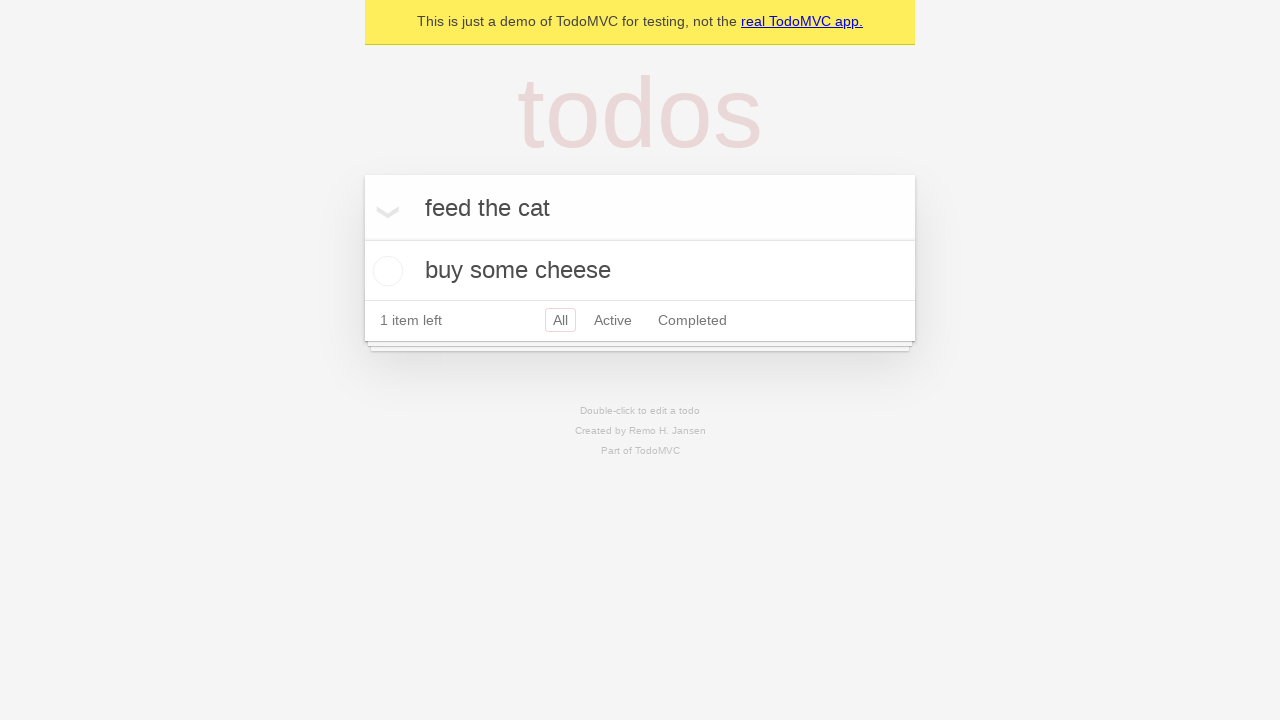

Pressed Enter to create todo 'feed the cat' on internal:attr=[placeholder="What needs to be done?"i]
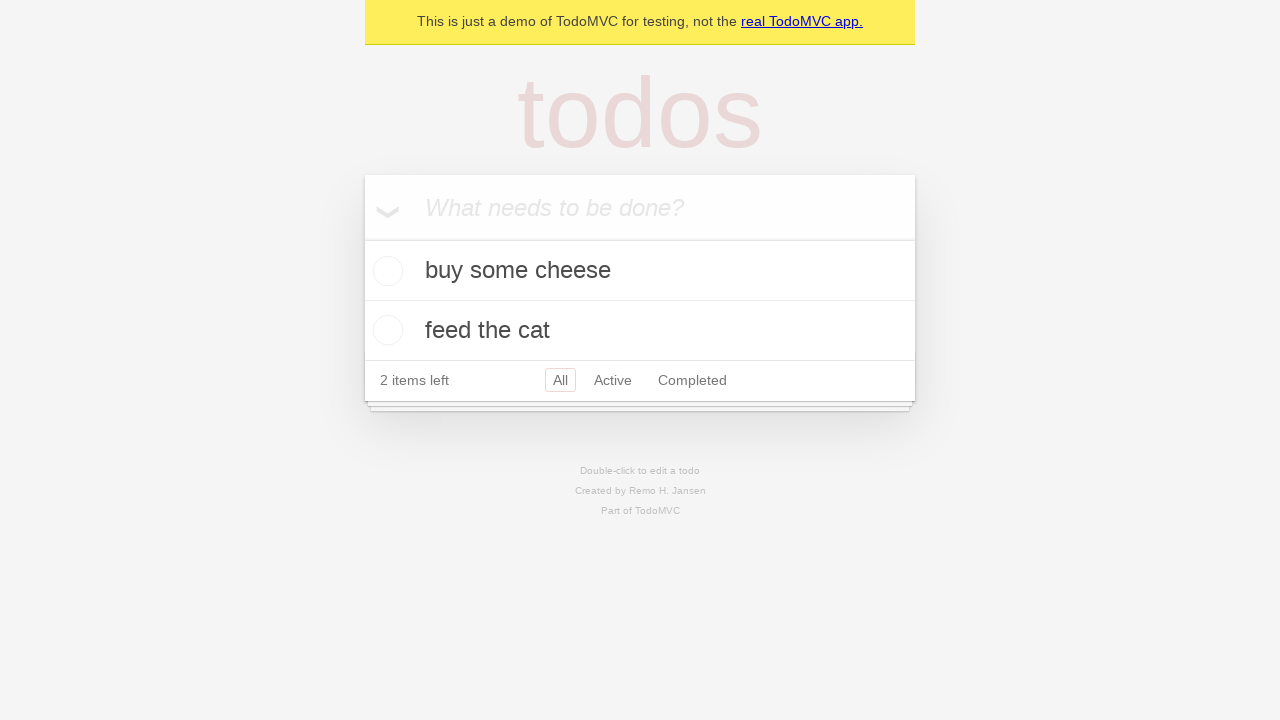

Located all todo items
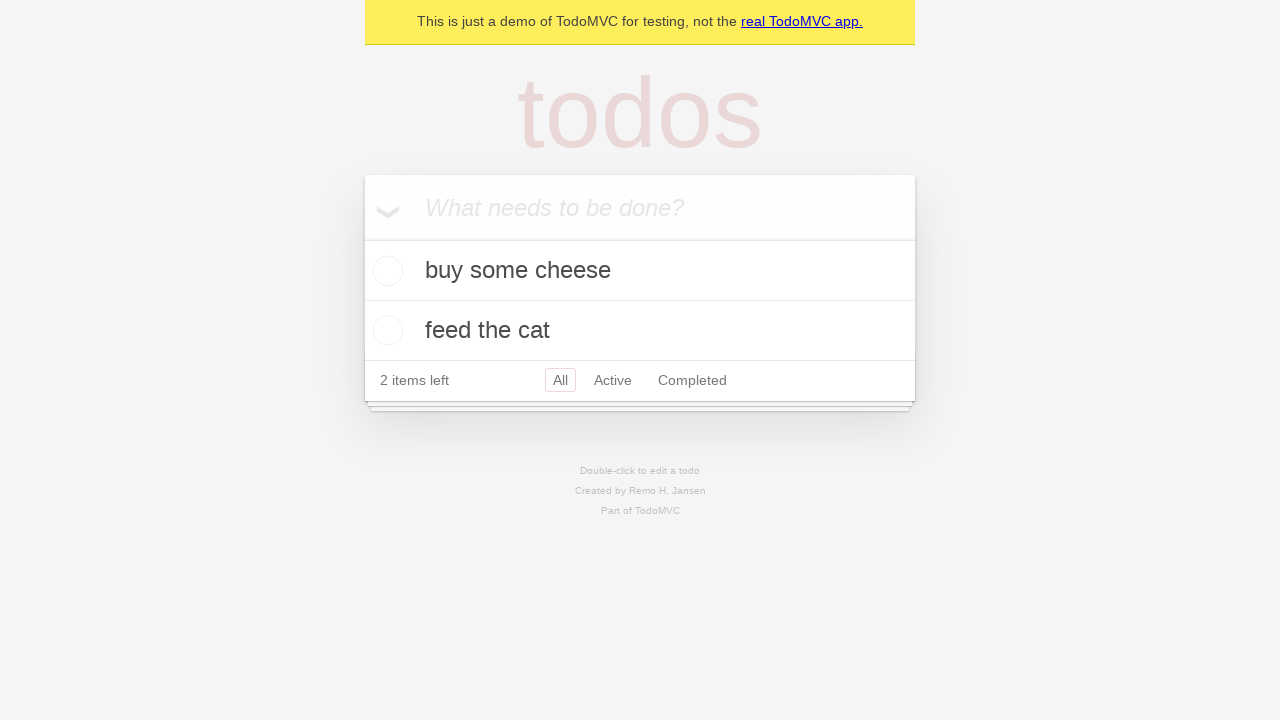

Located first todo item's checkbox
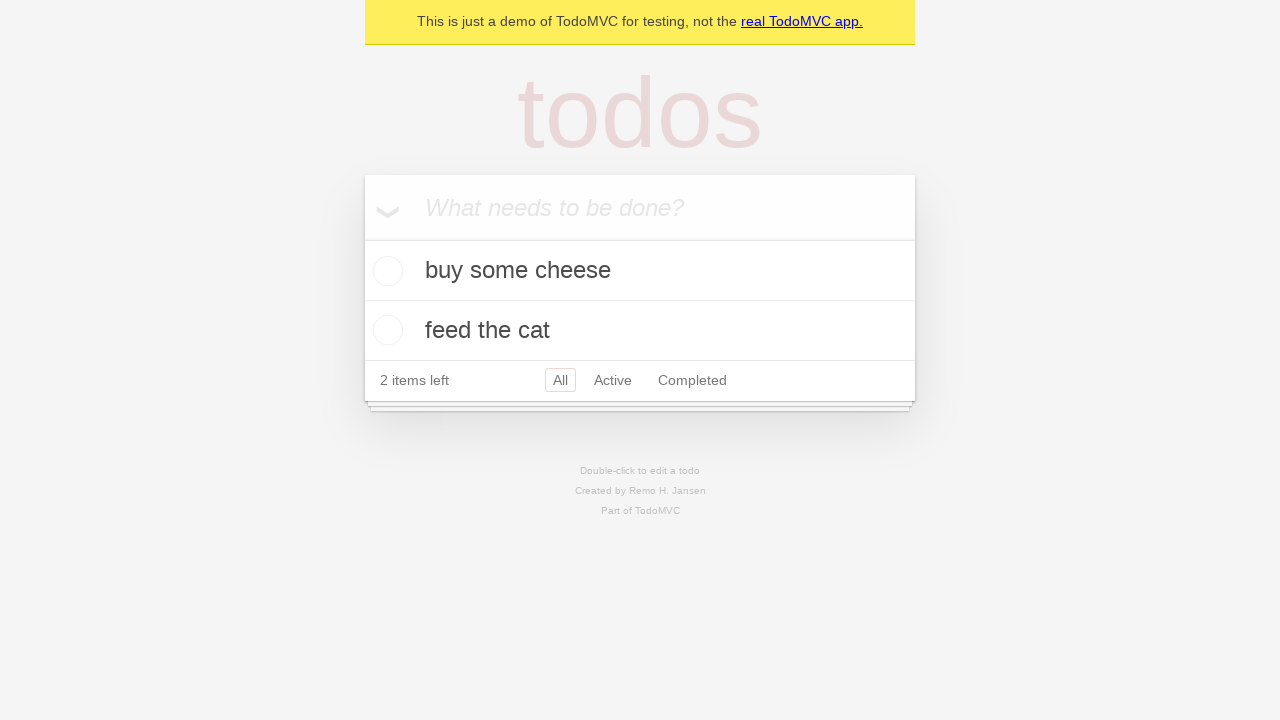

Checked the first todo item at (385, 271) on internal:testid=[data-testid="todo-item"s] >> nth=0 >> internal:role=checkbox
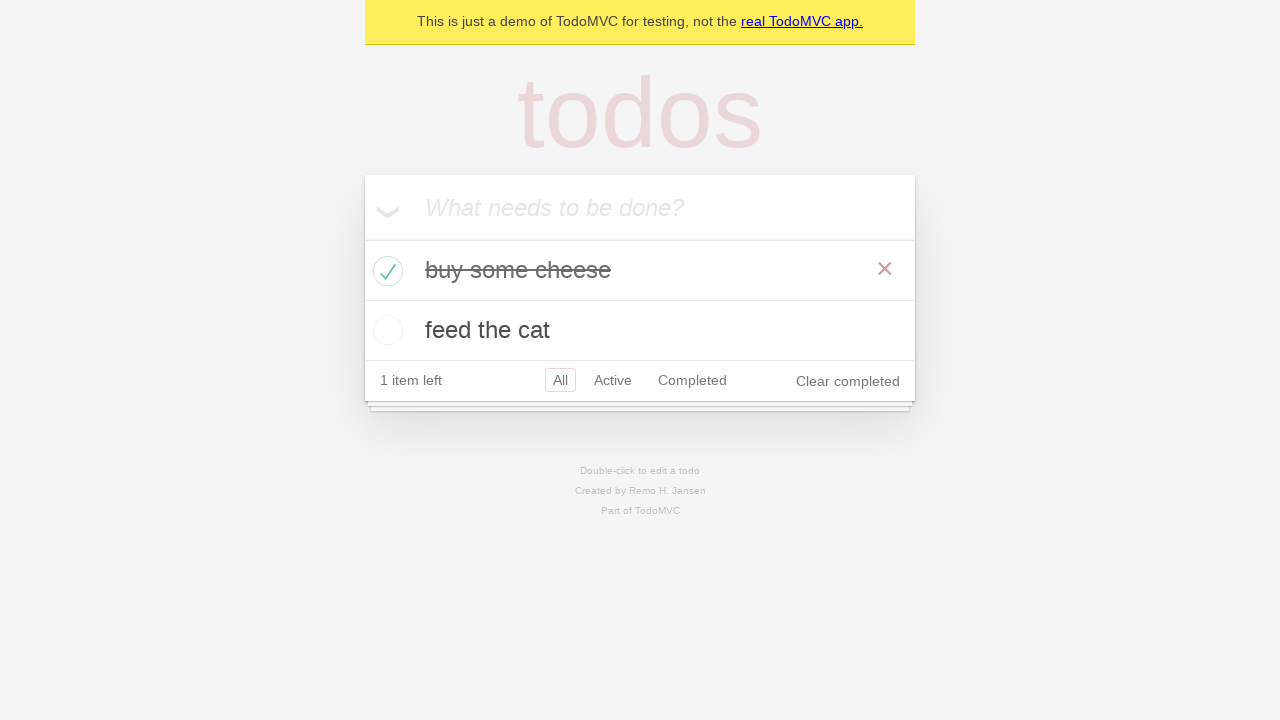

Reloaded the page to test data persistence
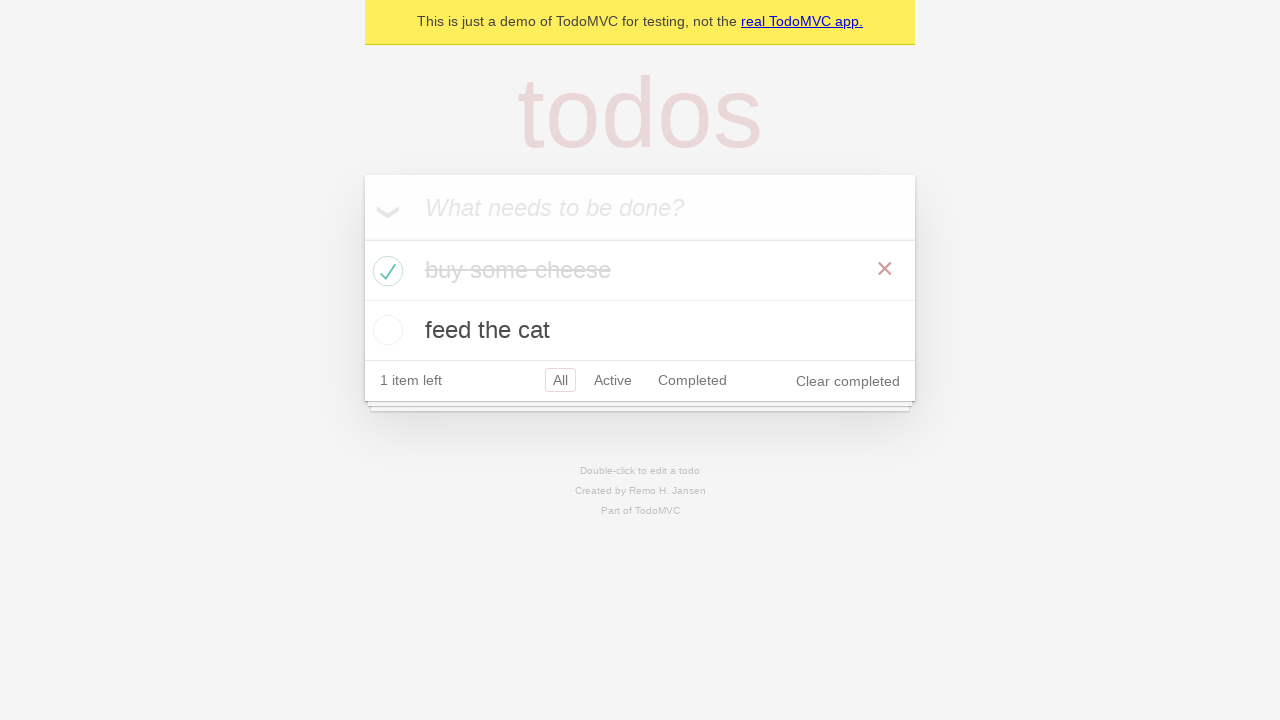

Waited for todo items to load after page reload
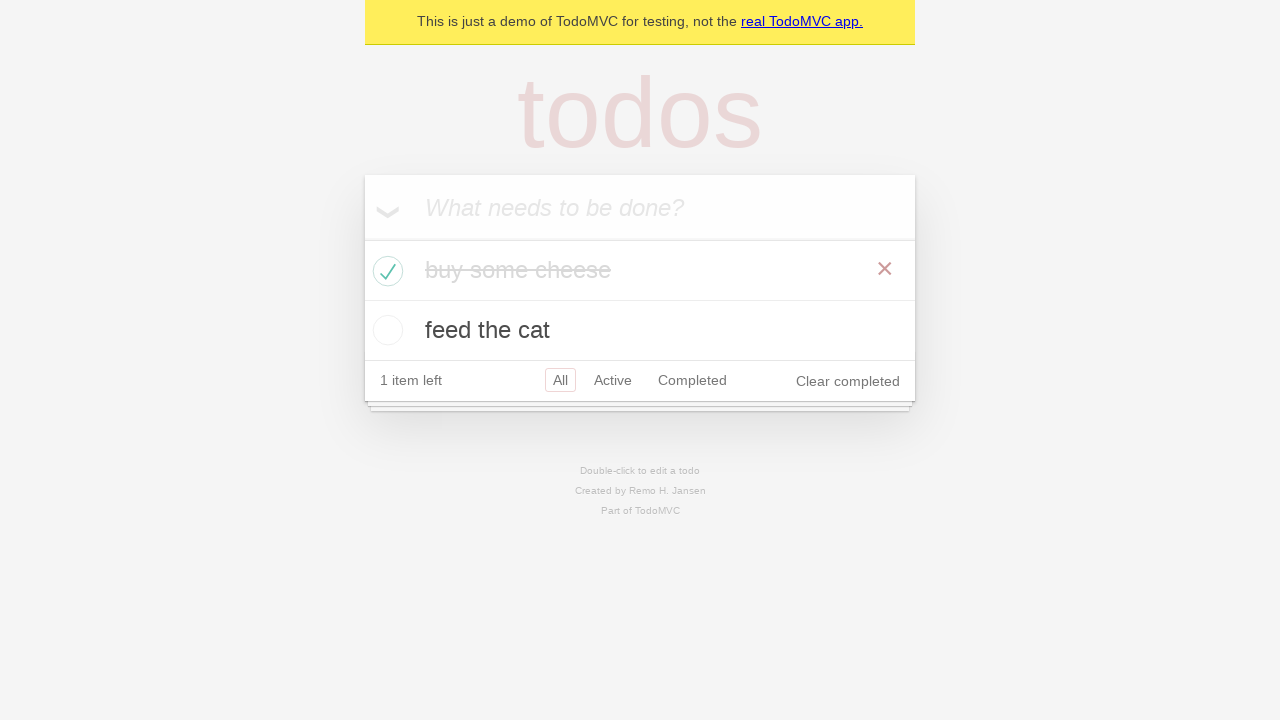

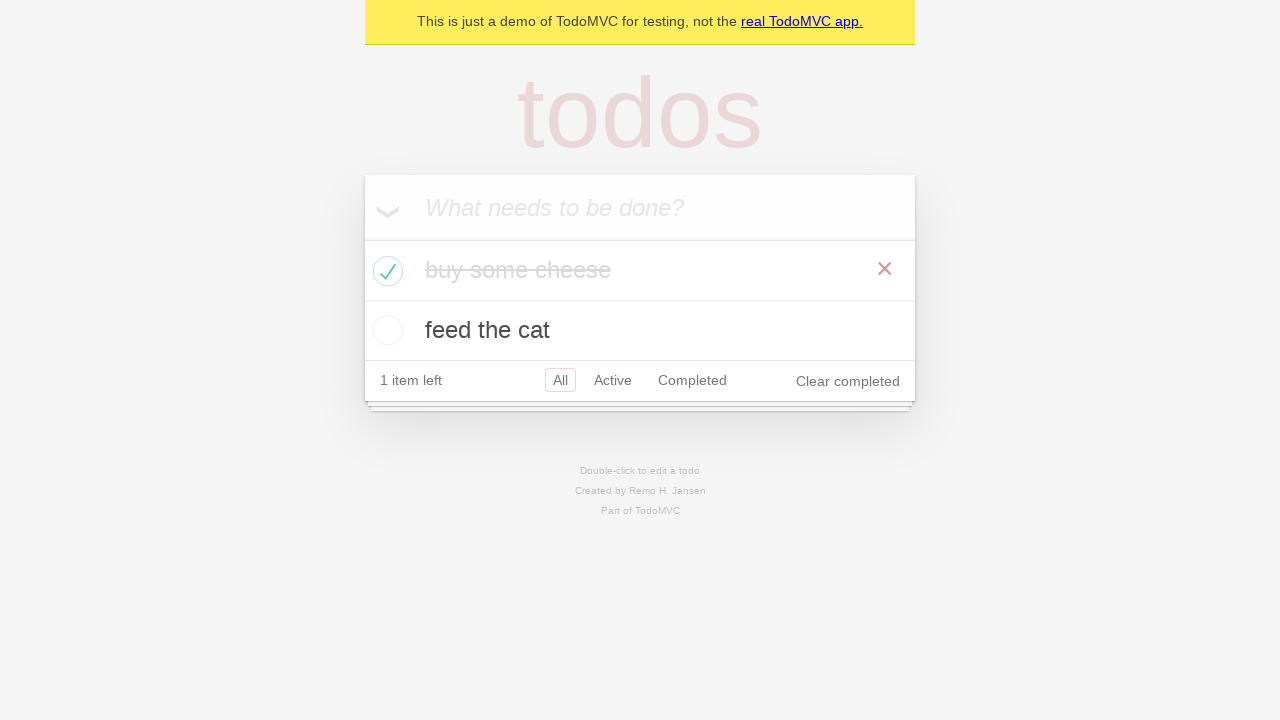